Tests dynamic content loading by clicking start button and waiting for hidden element to appear

Starting URL: http://the-internet.herokuapp.com/dynamic_loading/1

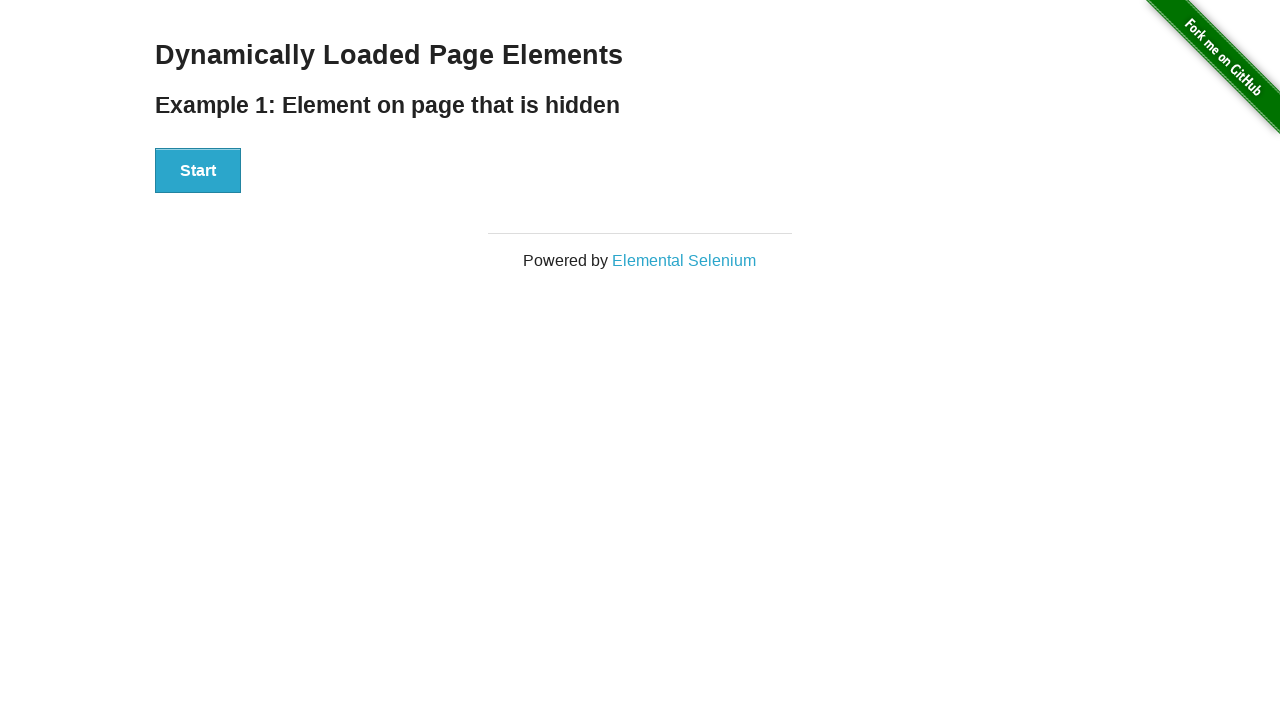

Clicked Start button to trigger dynamic content loading at (198, 171) on button:has-text('Start')
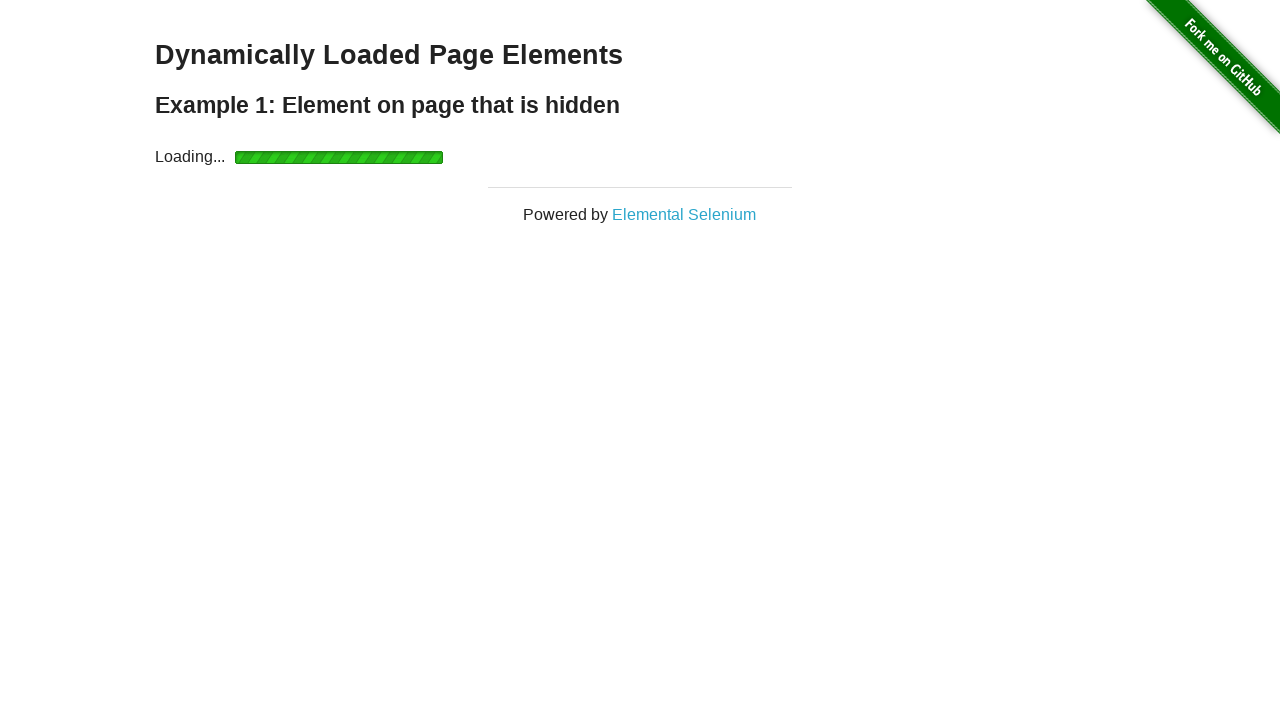

Waited for hidden element to appear and become visible
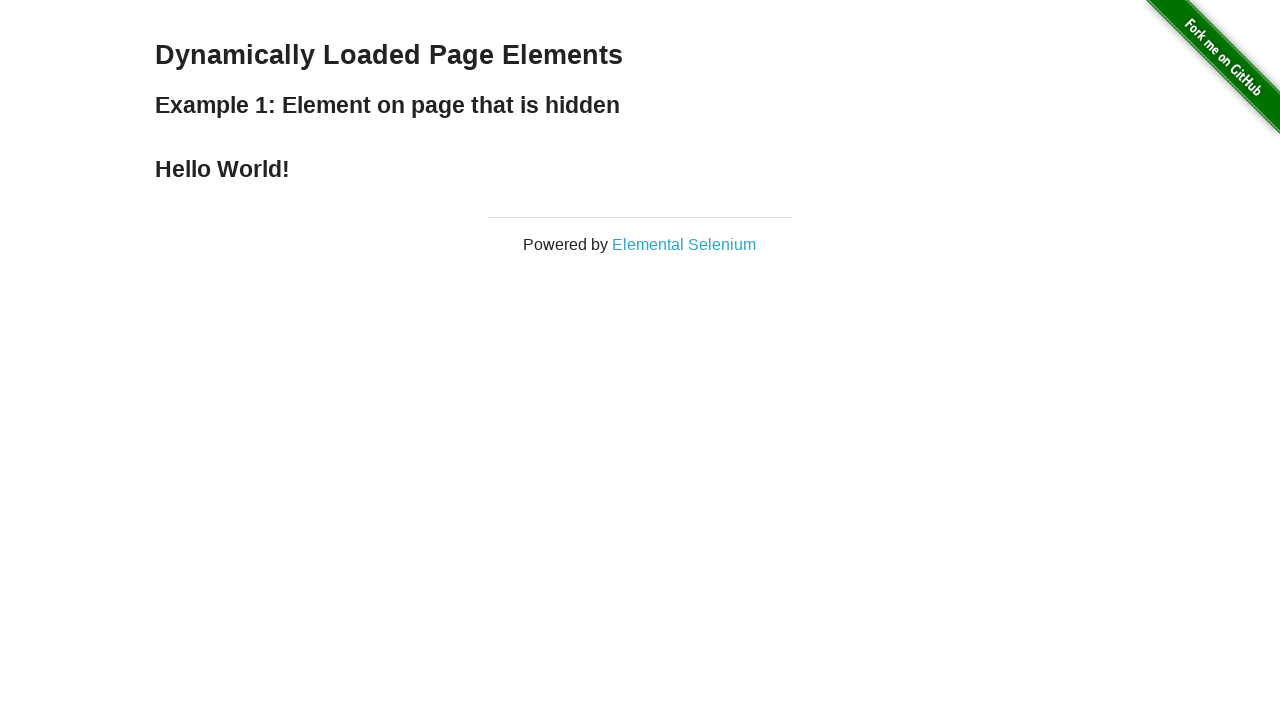

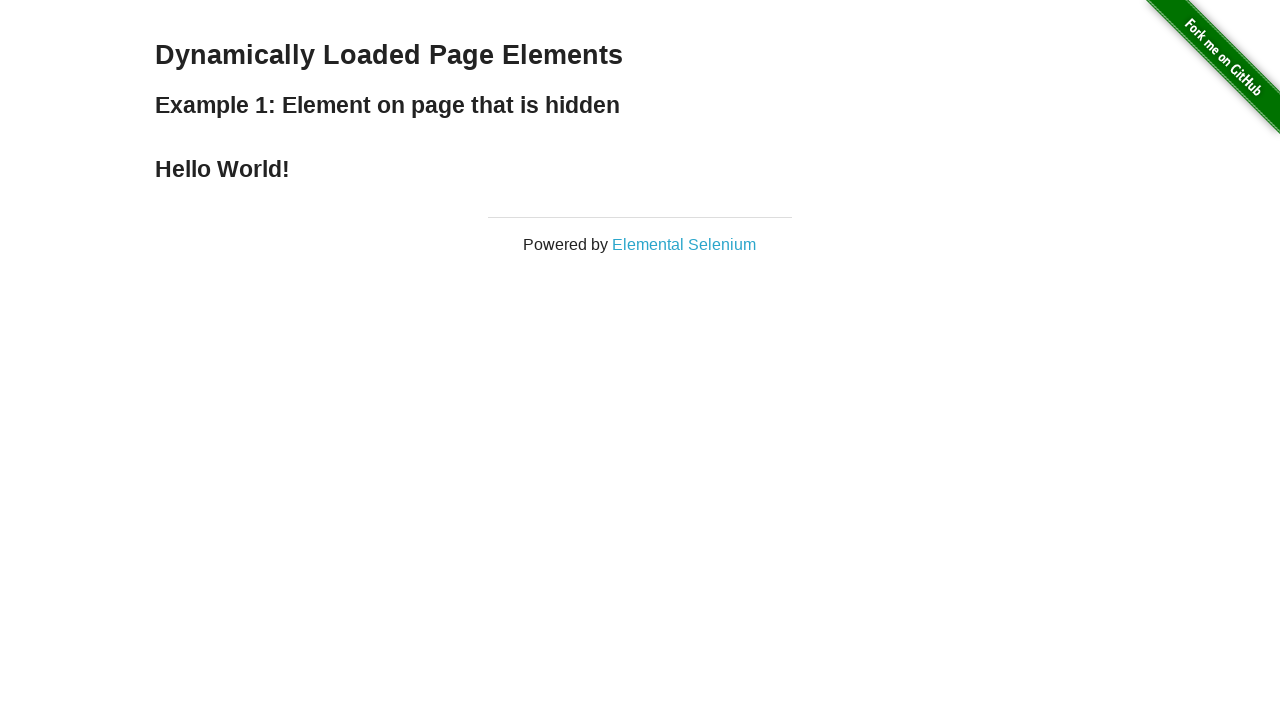